Navigates to GeeksforGeeks website, clicks on Java link, navigates back, then clicks on a Machine Learning related link

Starting URL: https://www.geeksforgeeks.org/

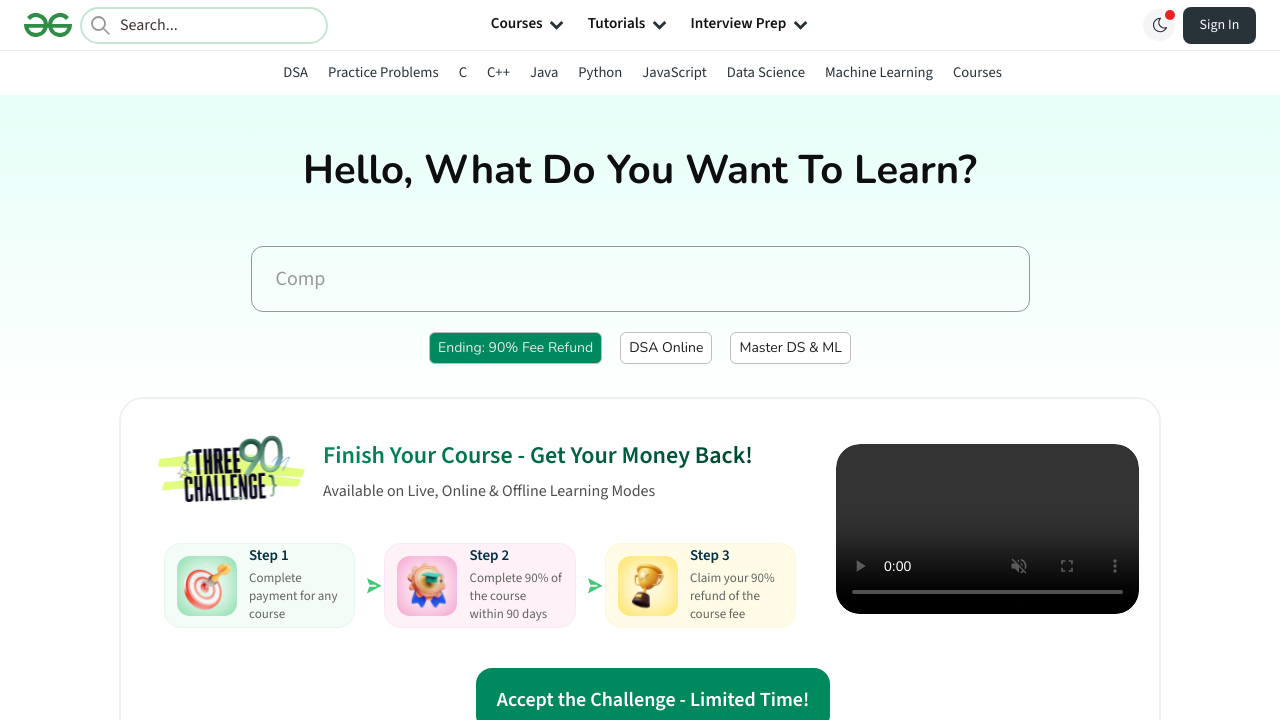

Clicked on Java link at (544, 72) on a:text('Java')
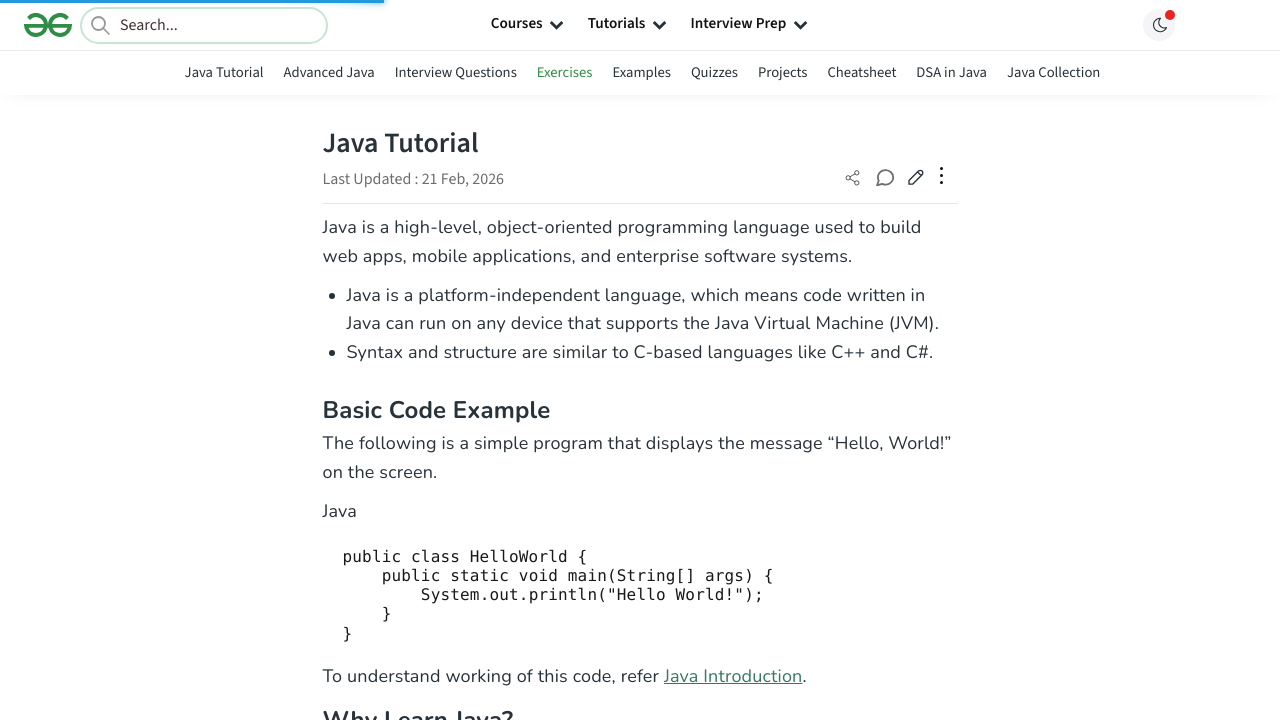

Navigated back to GeeksforGeeks main page
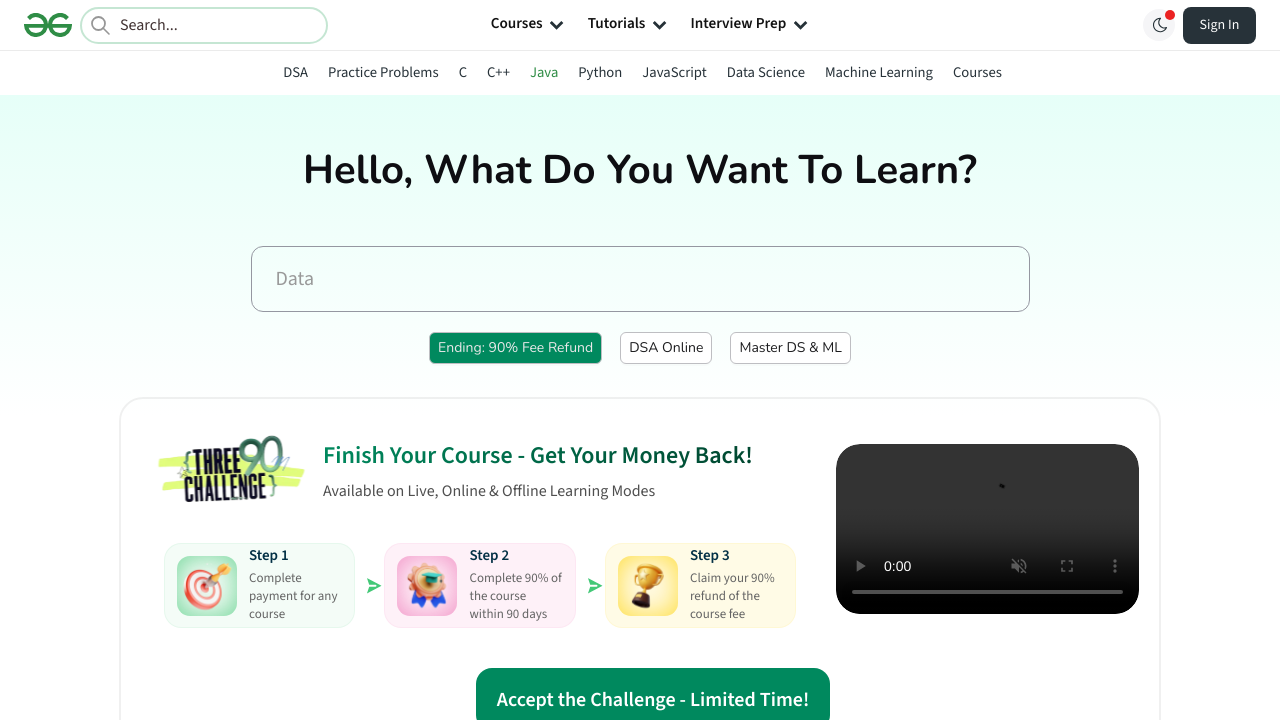

Clicked on Machine Learning related link at (879, 72) on a:text-matches('Machine', 'i')
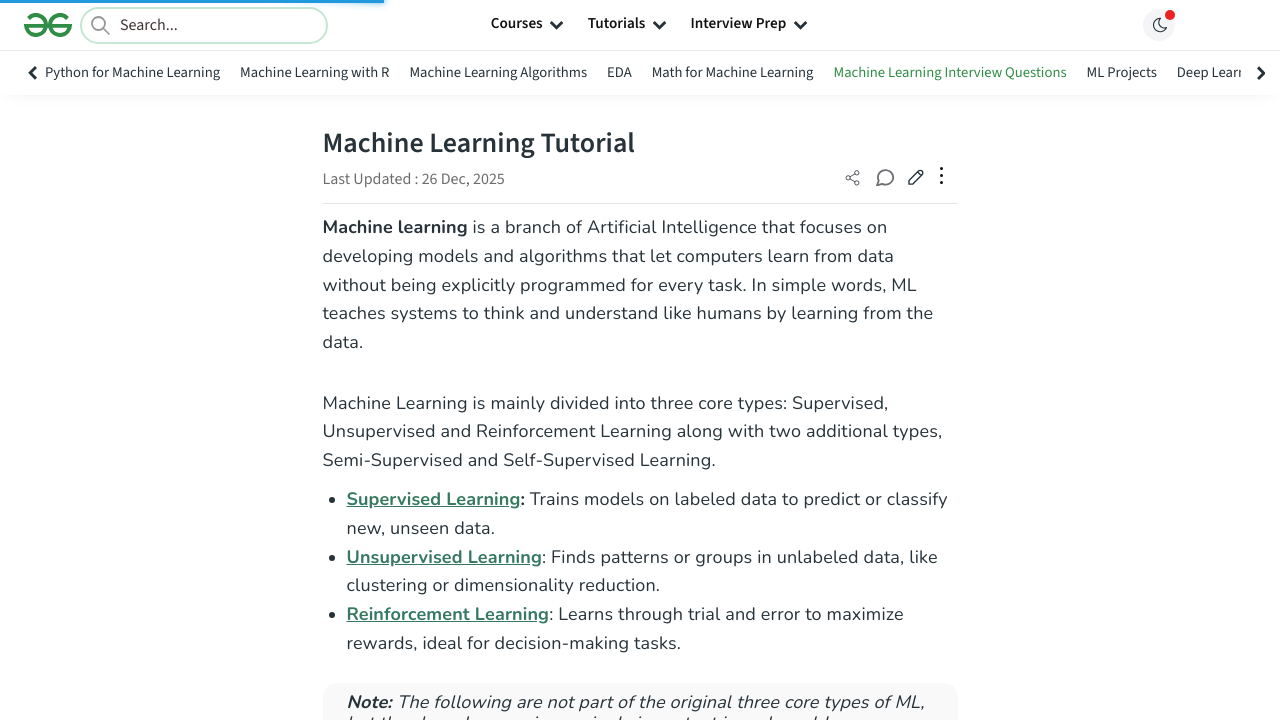

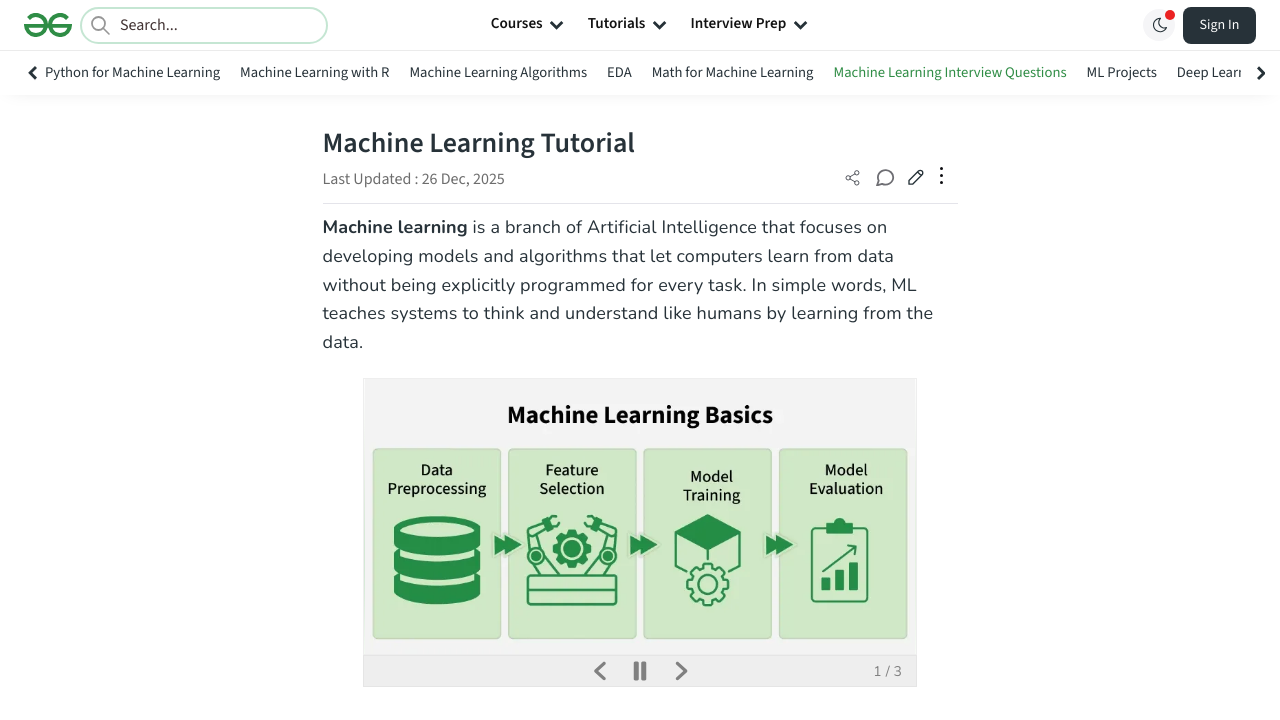